Tests radio button interactions on a W3Schools demo page by checking different radio button options in two groups (favorite web language and age range) using various selector methods, then submitting the form.

Starting URL: https://www.w3schools.com/tags/tryit.asp?filename=tryhtml5_input_type_radio

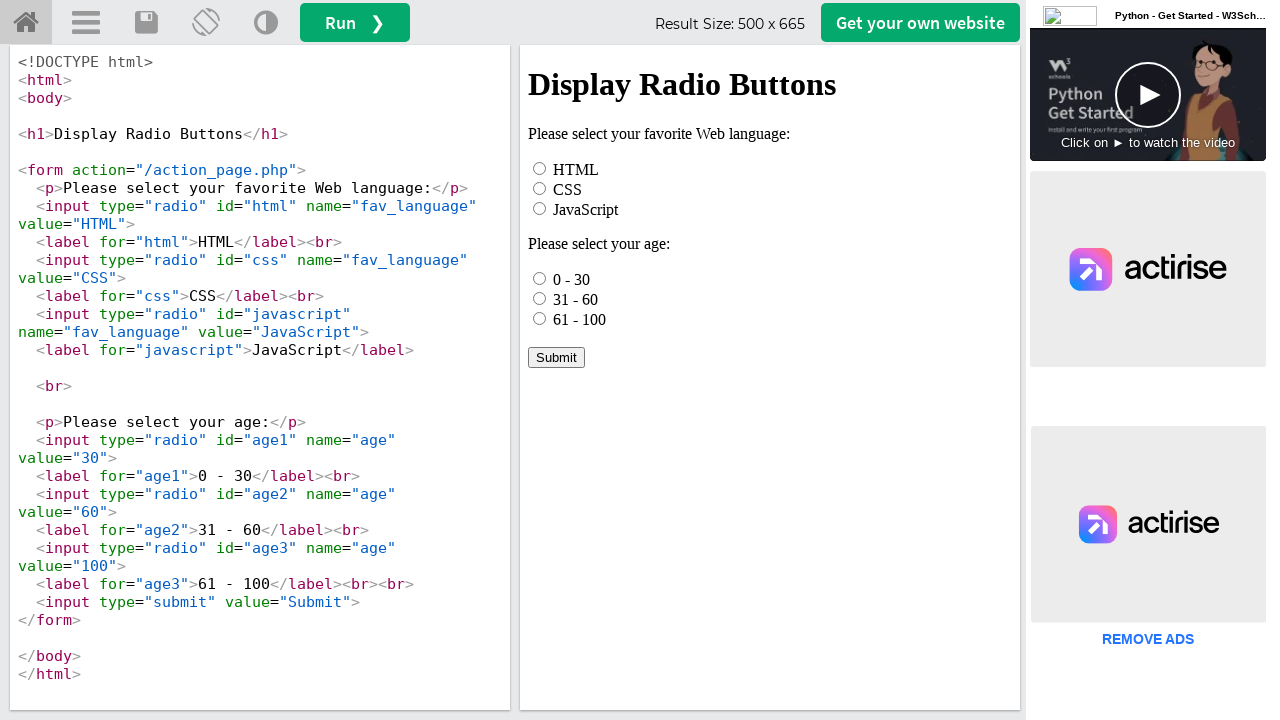

Clicked HTML radio button for favorite web language at (540, 168) on iframe[name="iframeResult"] >> internal:control=enter-frame >> #html
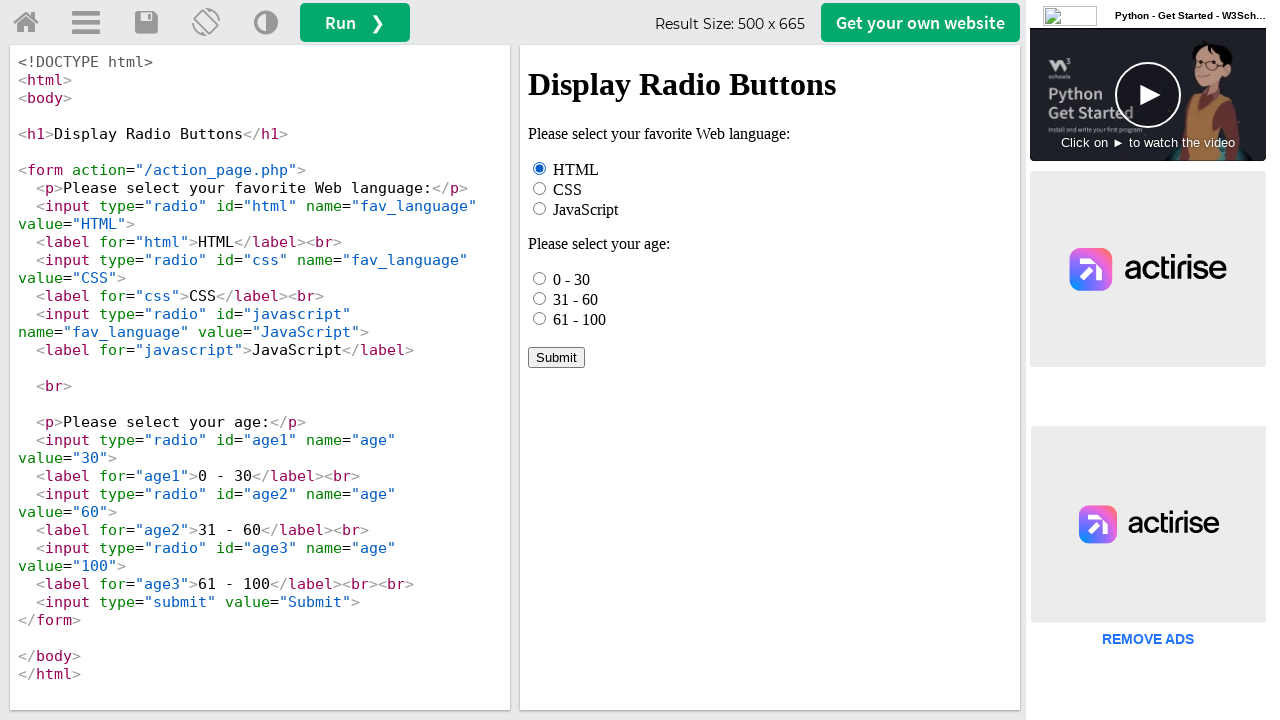

Checked first age radio button (0 - 30) at (540, 278) on iframe[name="iframeResult"] >> internal:control=enter-frame >> input[name="age"]
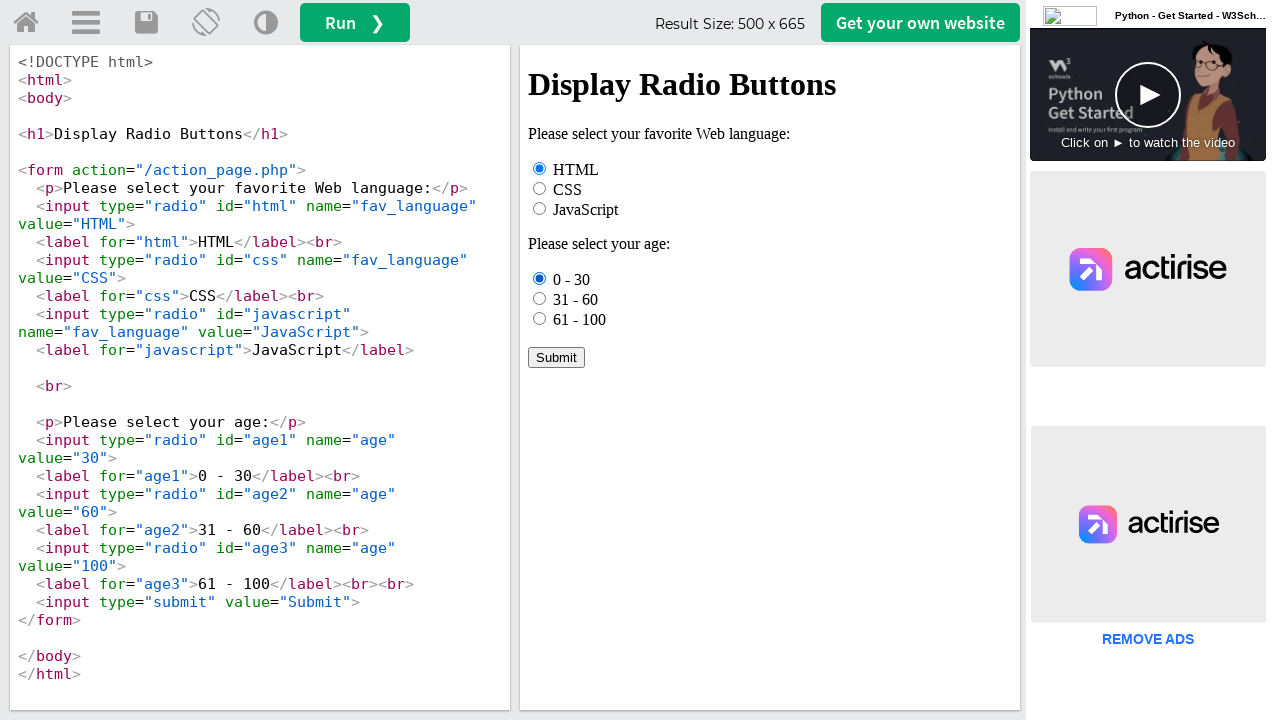

Clicked third age radio button (61 - 100) at (540, 318) on iframe[name="iframeResult"] >> internal:control=enter-frame >> input[name="age"]
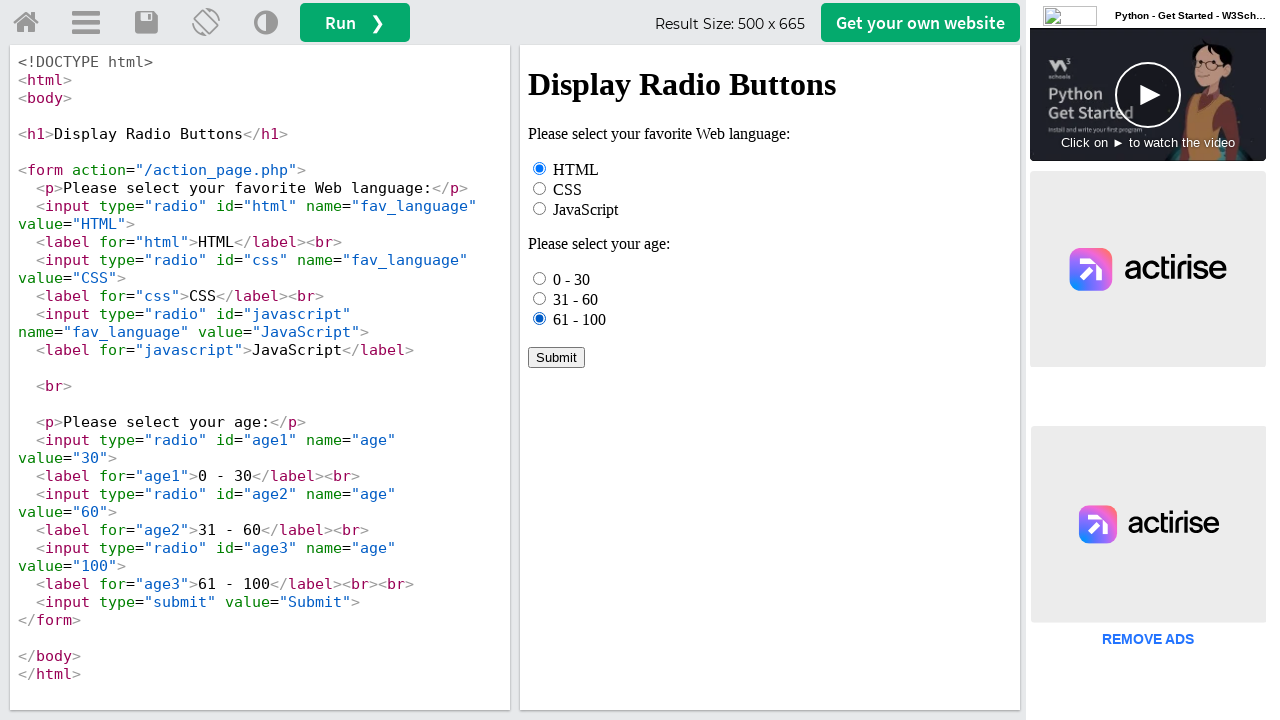

Clicked age range option labeled '31 - 60' at (576, 299) on iframe[name="iframeResult"] >> internal:control=enter-frame >> text=31 - 60
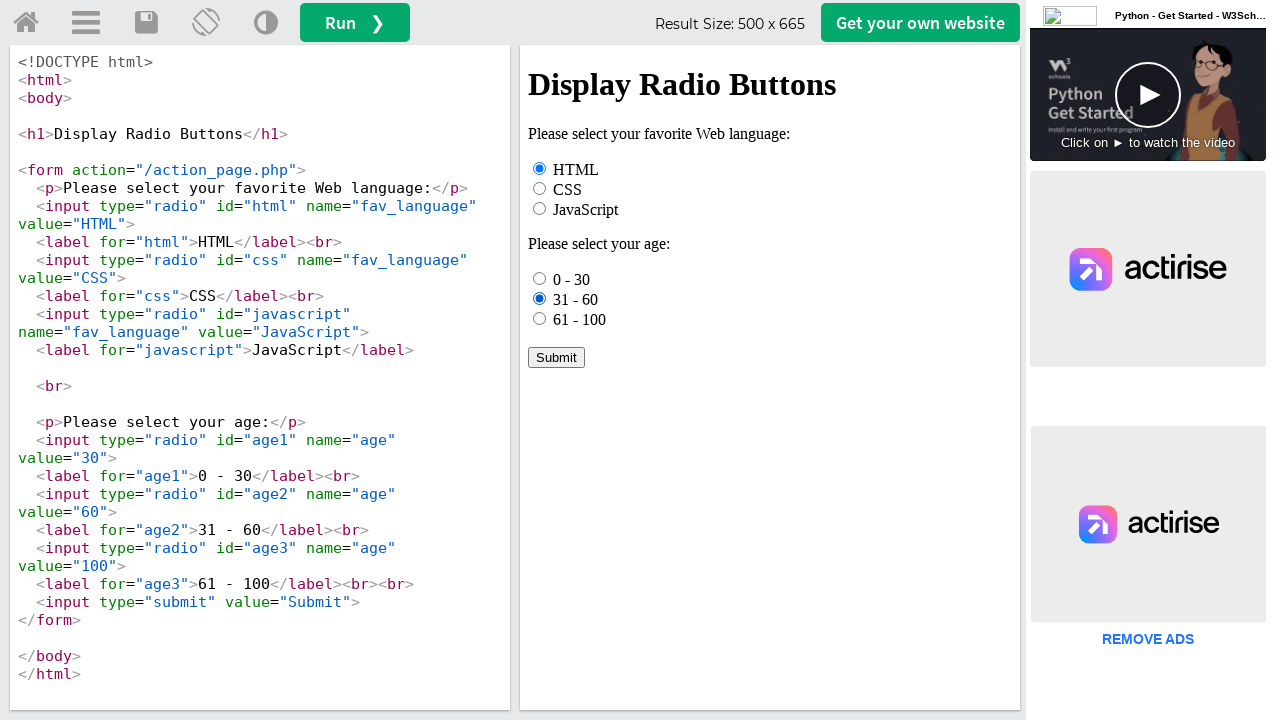

Clicked Submit button to submit the form at (556, 357) on iframe[name="iframeResult"] >> internal:control=enter-frame >> text=Submit
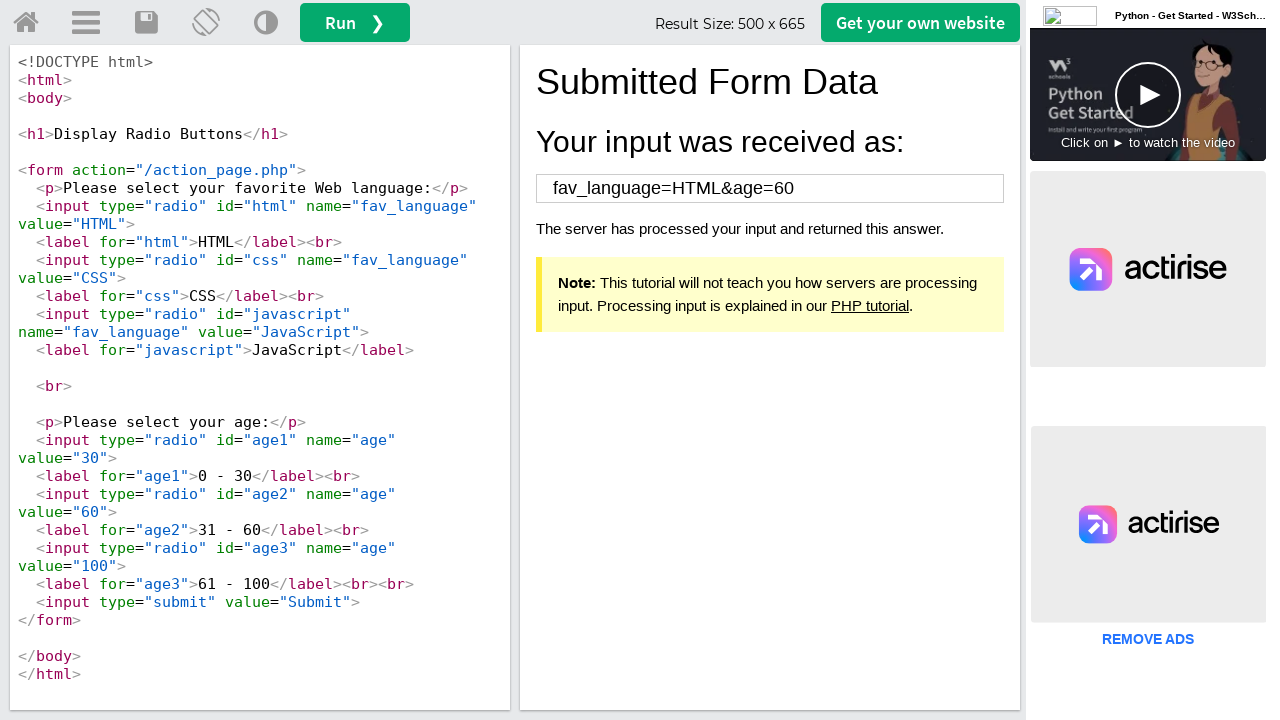

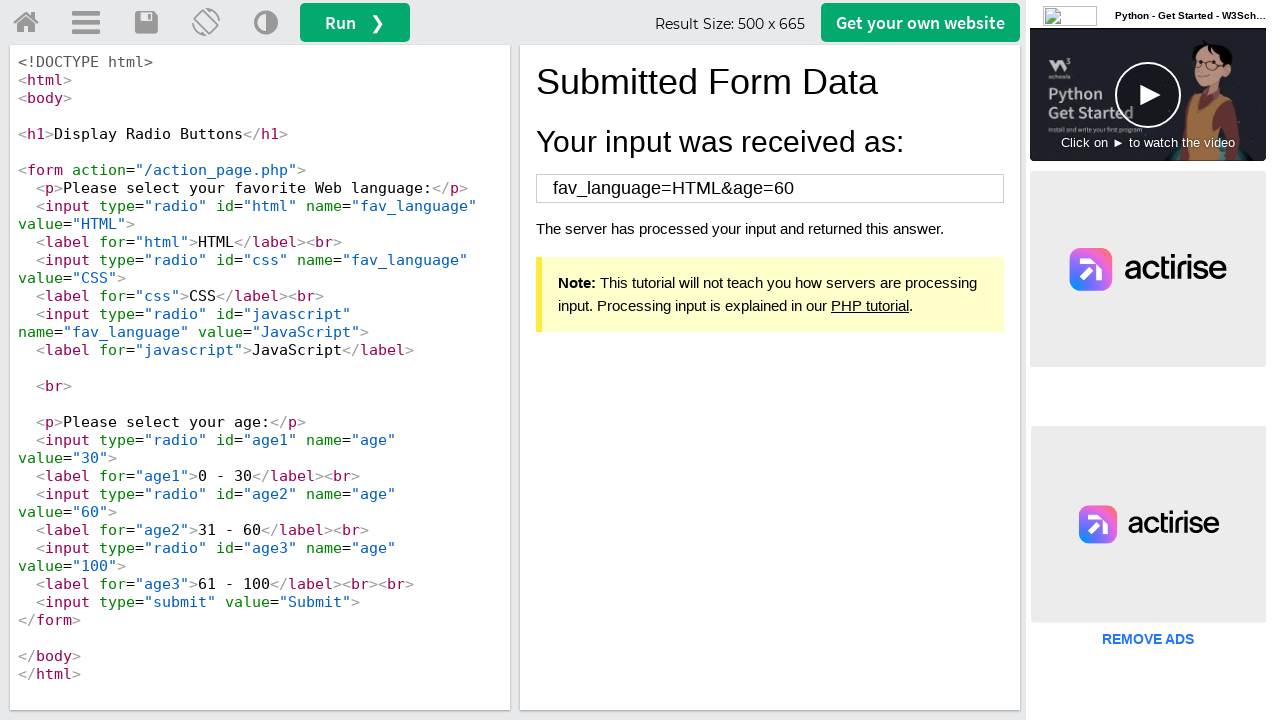